Tests mouse hover functionality by navigating to a menu demo page and hovering over a menu item to trigger hover effects

Starting URL: https://demoqa.com/menu/

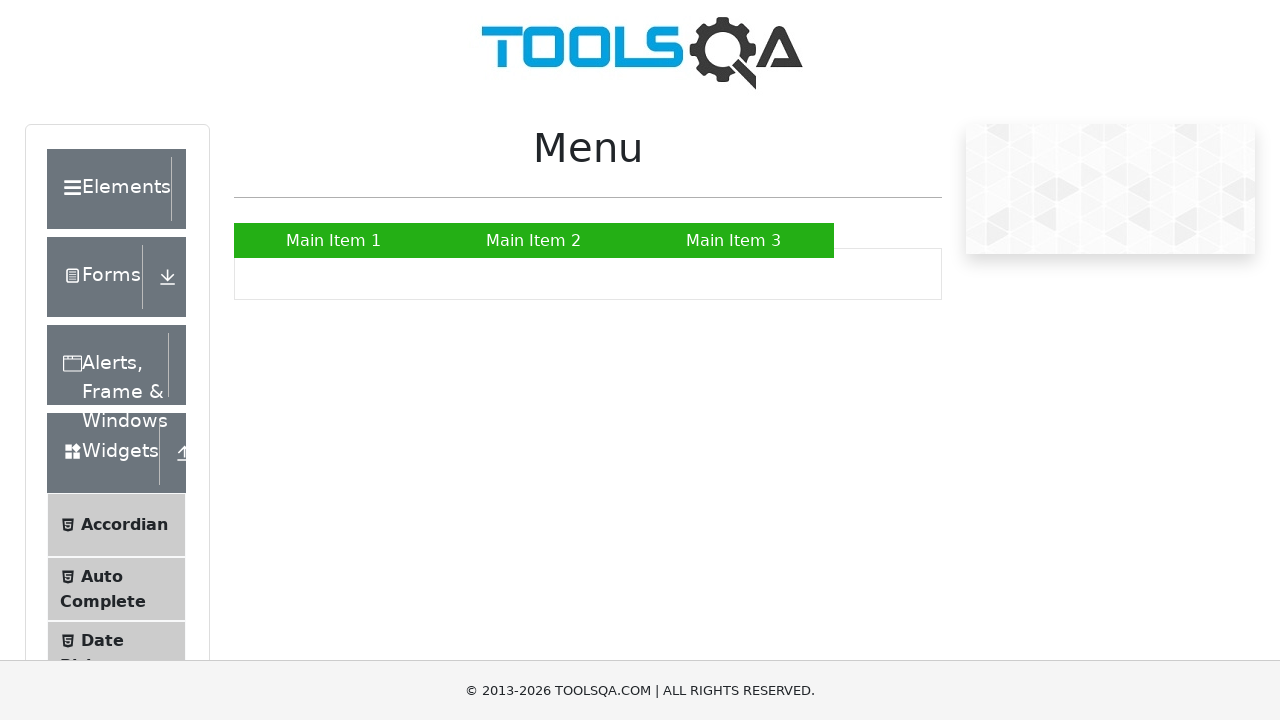

Navigated to menu demo page
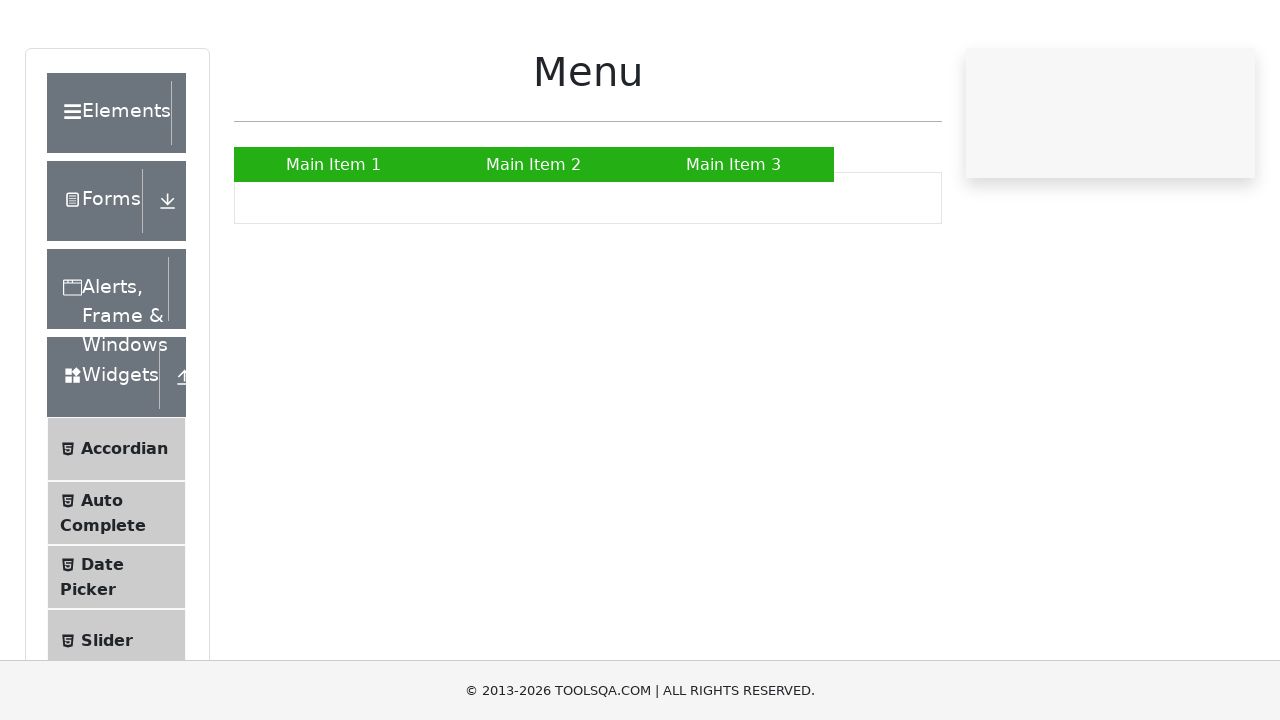

Located Main Item 2 menu element
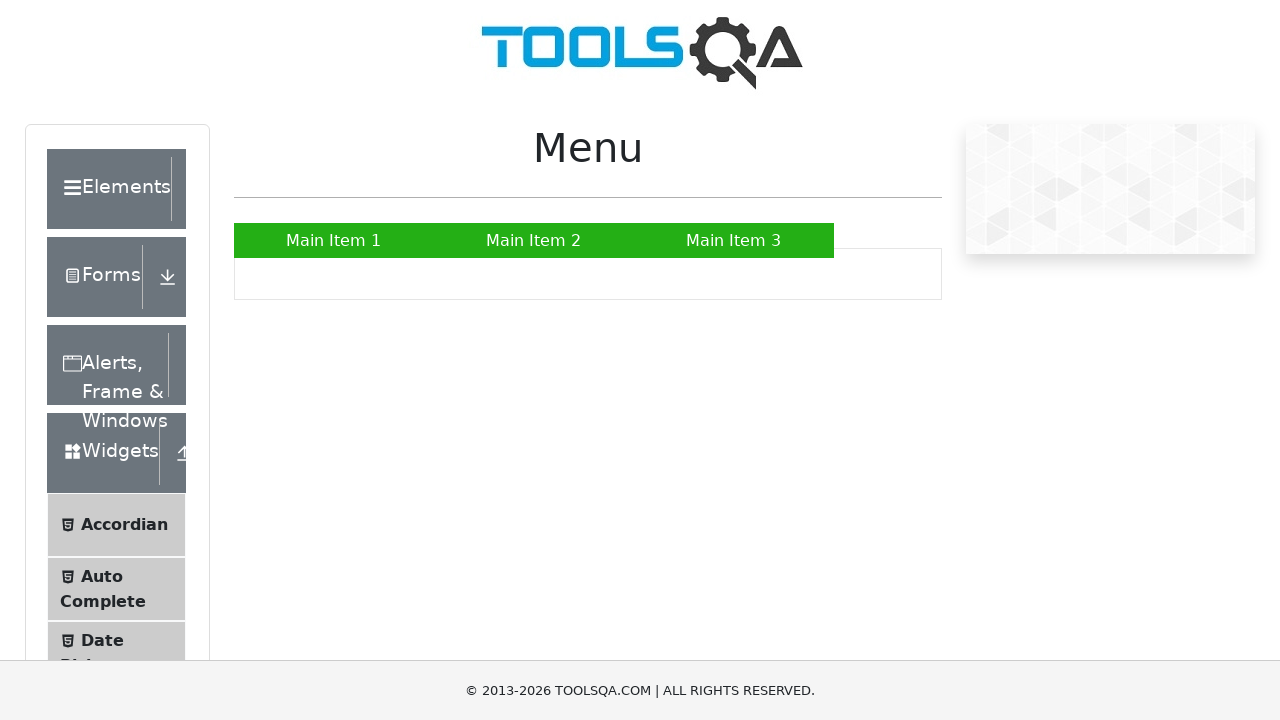

Hovered over Main Item 2 to trigger hover effect at (534, 240) on xpath=//a[contains(text(),'Main Item 2')]
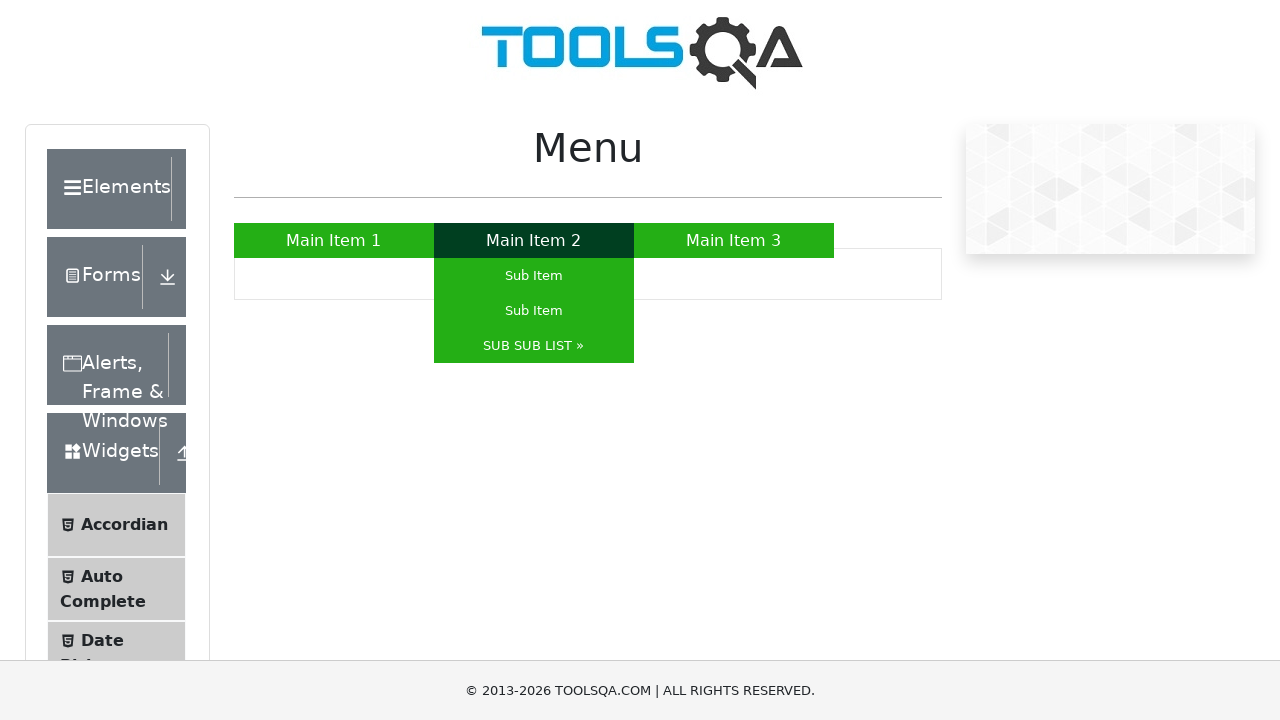

Waited 500ms to observe hover effect and submenu appearance
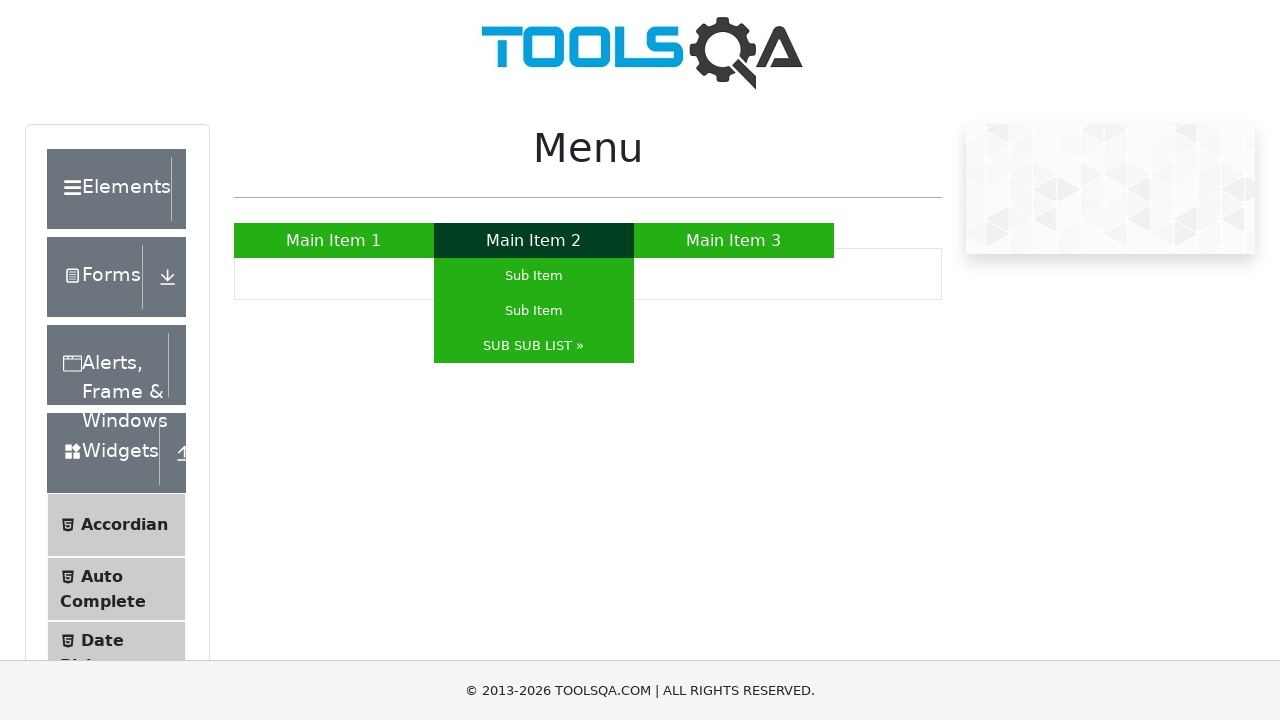

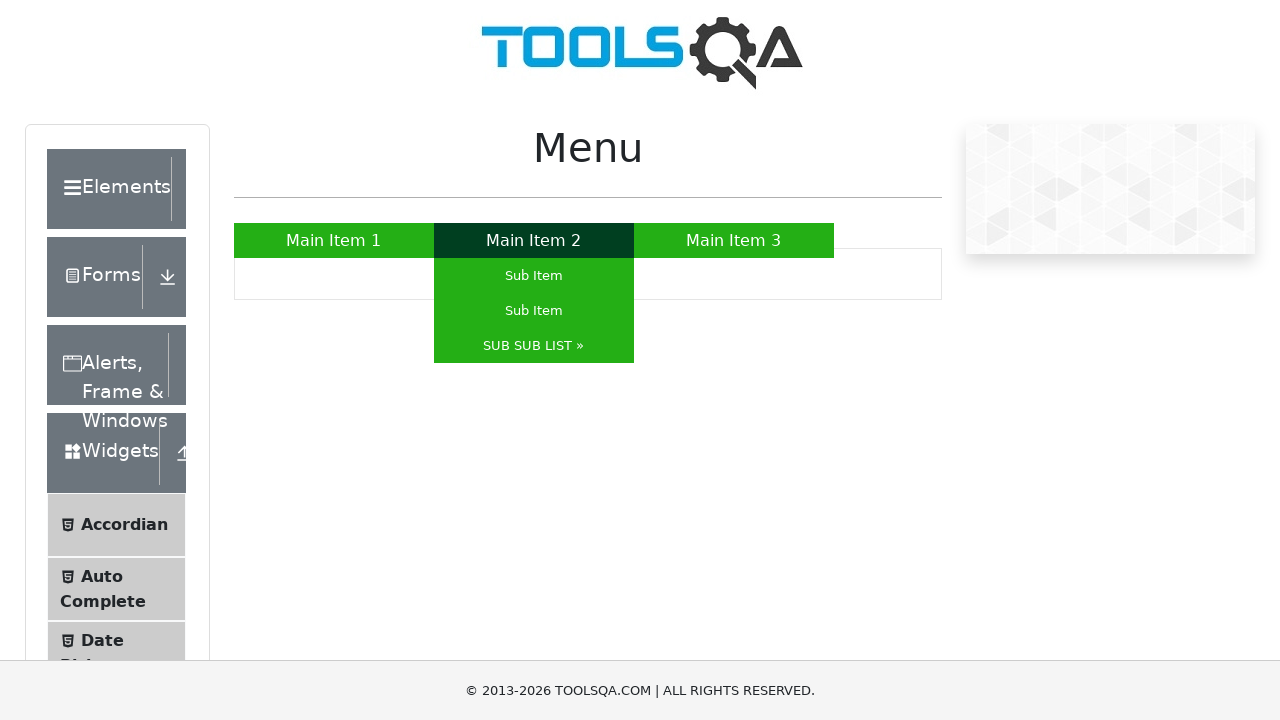